Tests a registration form by filling in personal details including name, gender, language preference, email and password, then submitting the form

Starting URL: https://www.hyrtutorials.com/p/basic-controls.html

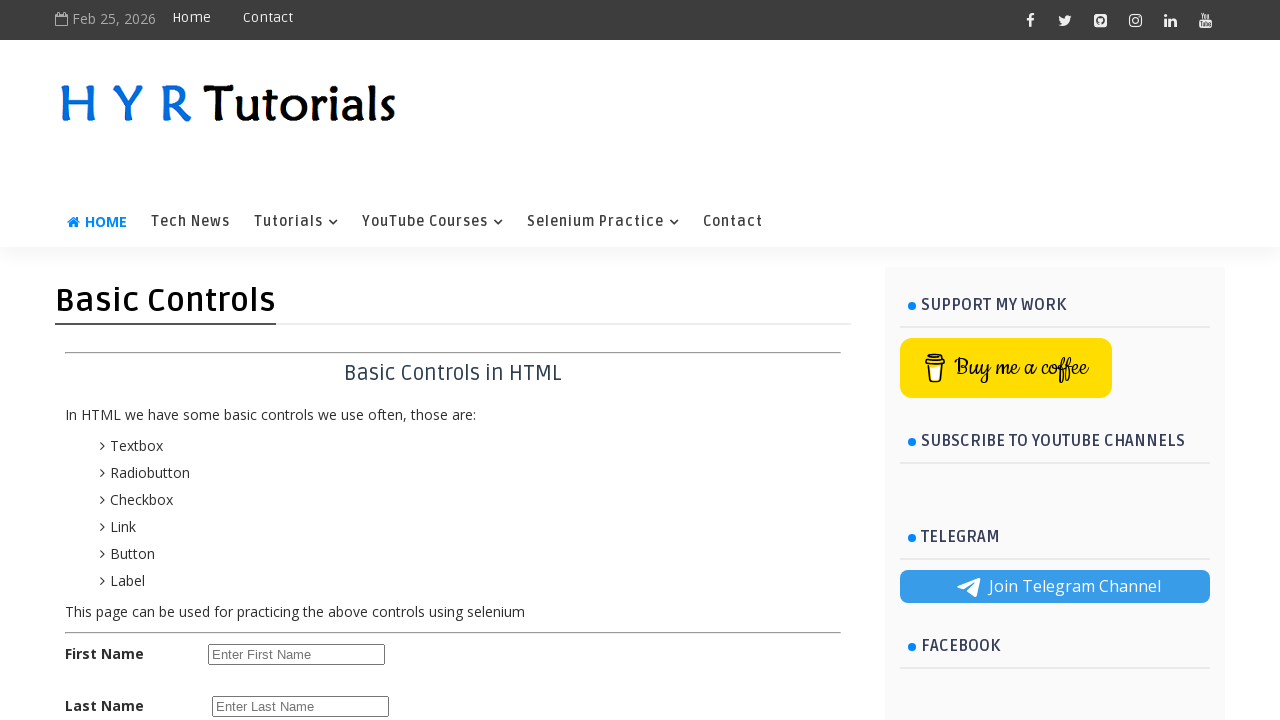

Filled first name field with 'SAI' on #firstName
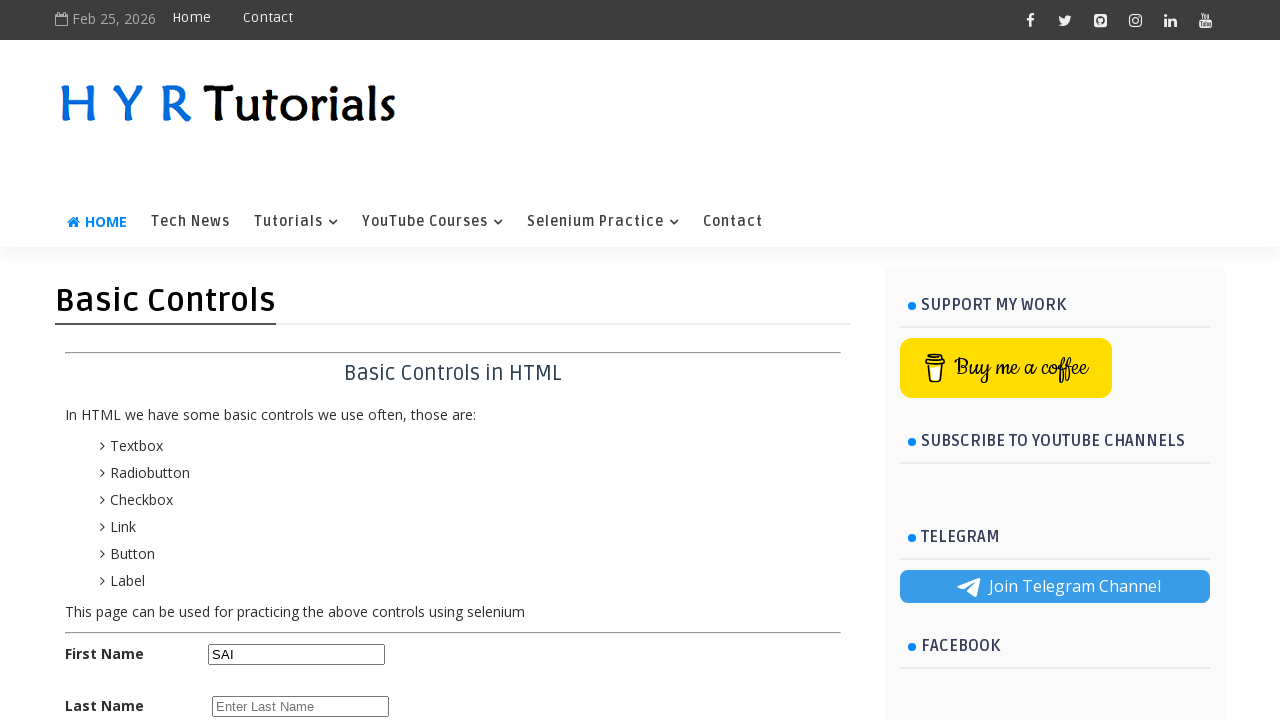

Filled last name field with 'PRASHANTH' on //input[@id='lastName']
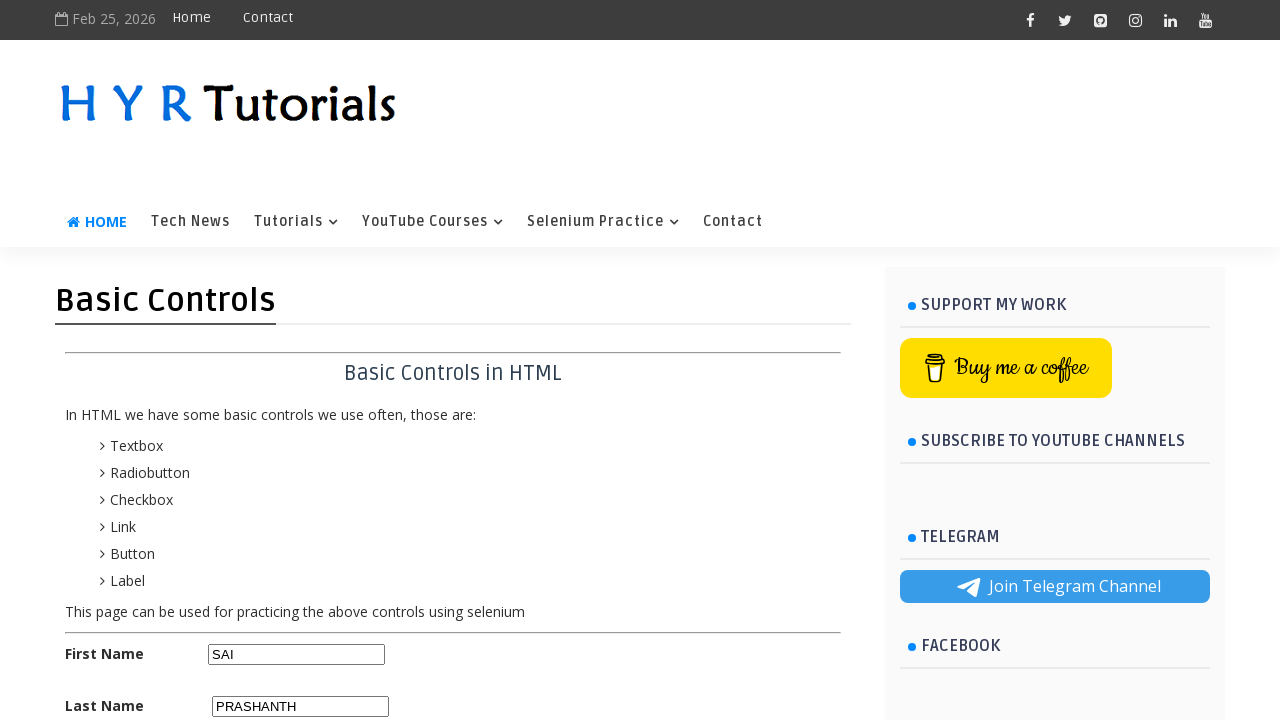

Selected male gender radio button at (216, 426) on input#malerb
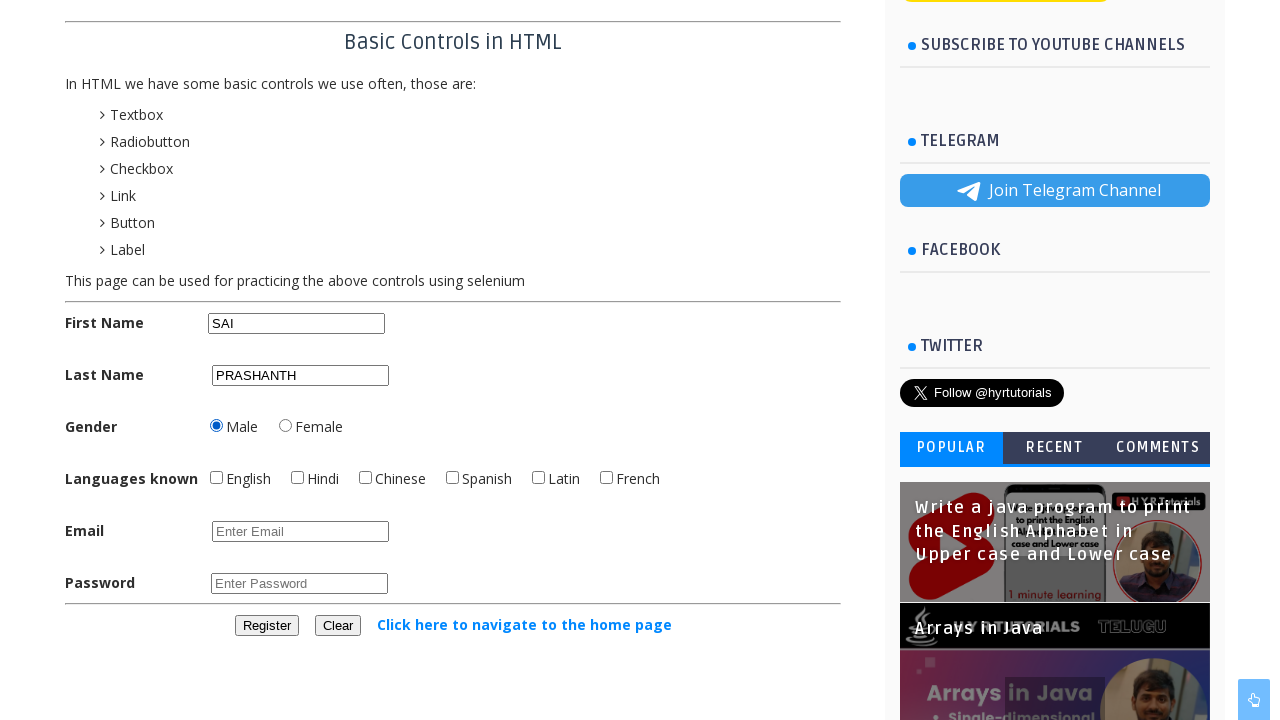

Checked English language checkbox at (216, 478) on #englishchbx
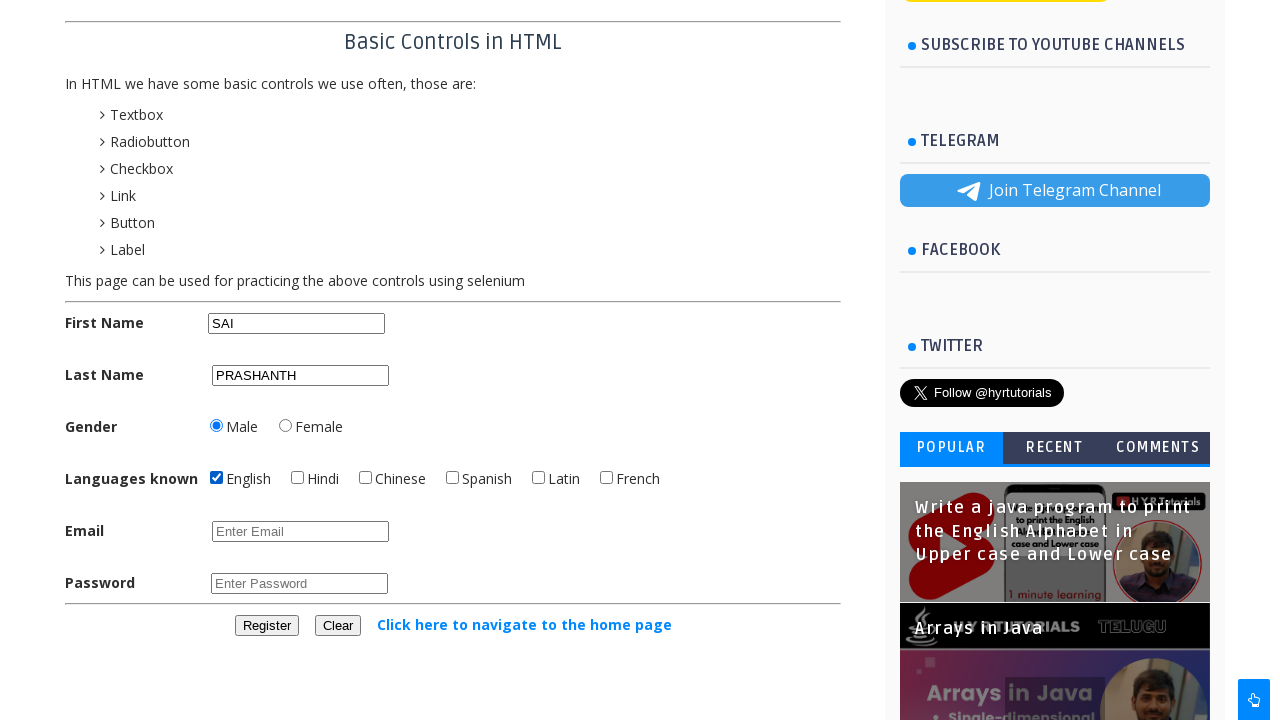

Filled email field with 'saiprashanth@ssin24.com' on [placeholder='Enter Email']
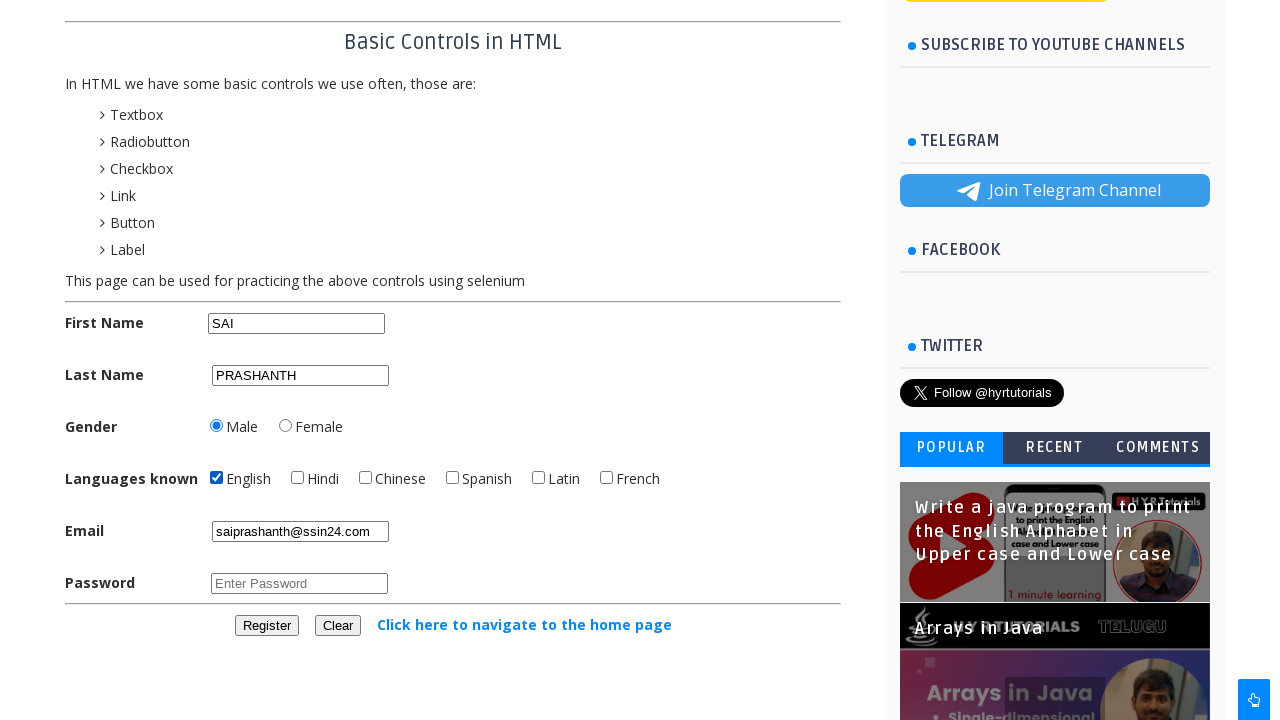

Filled password field with secure password on input[name='psw']
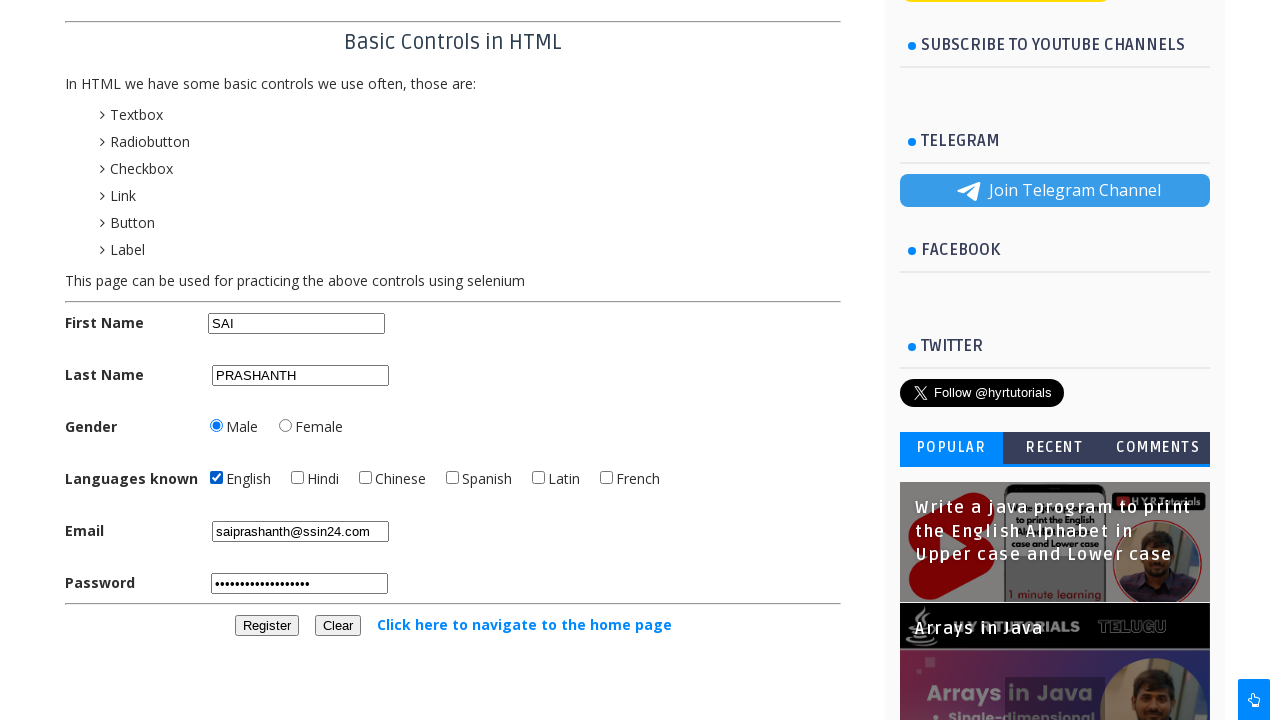

Clicked register button to submit form at (266, 626) on #registerbtn
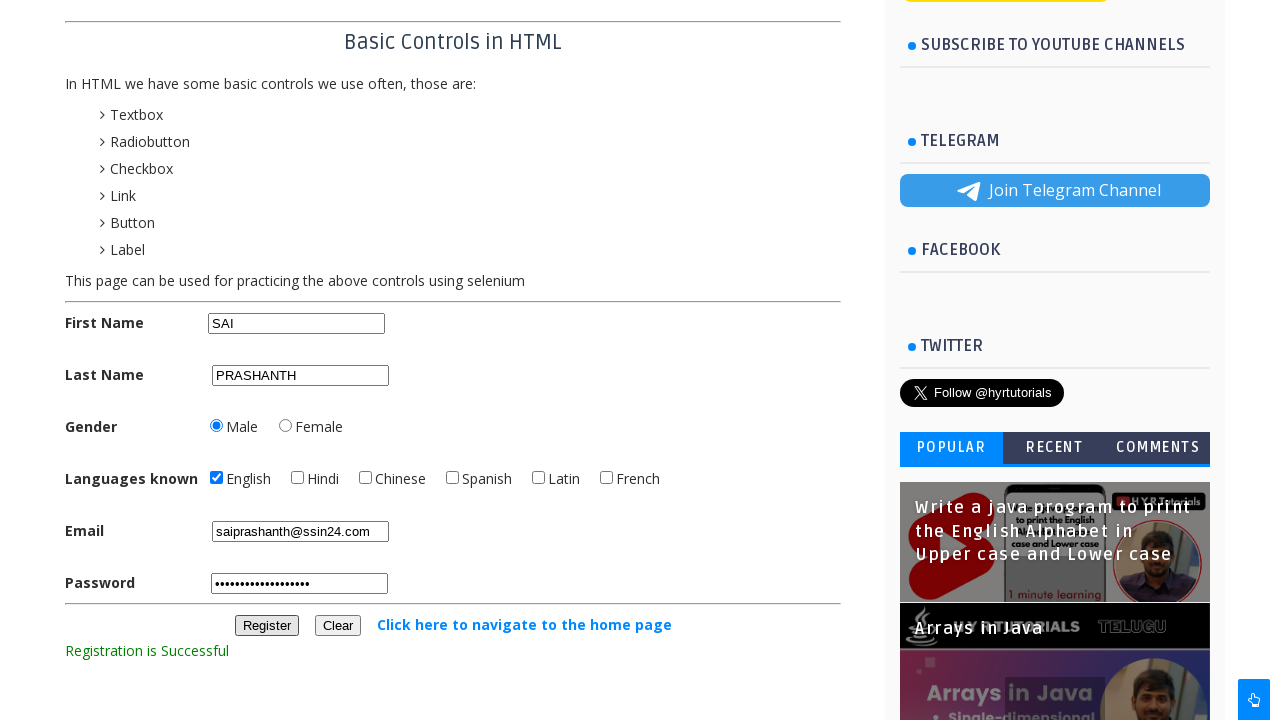

Waited 3 seconds for form submission to complete
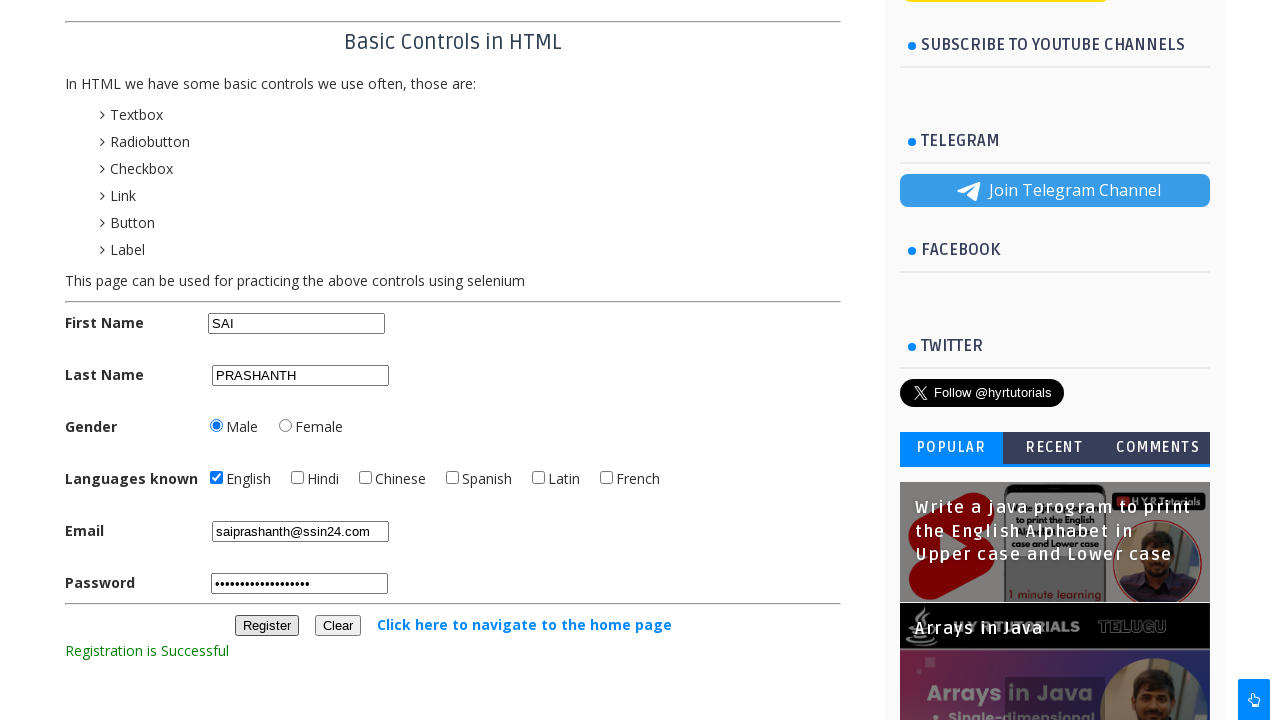

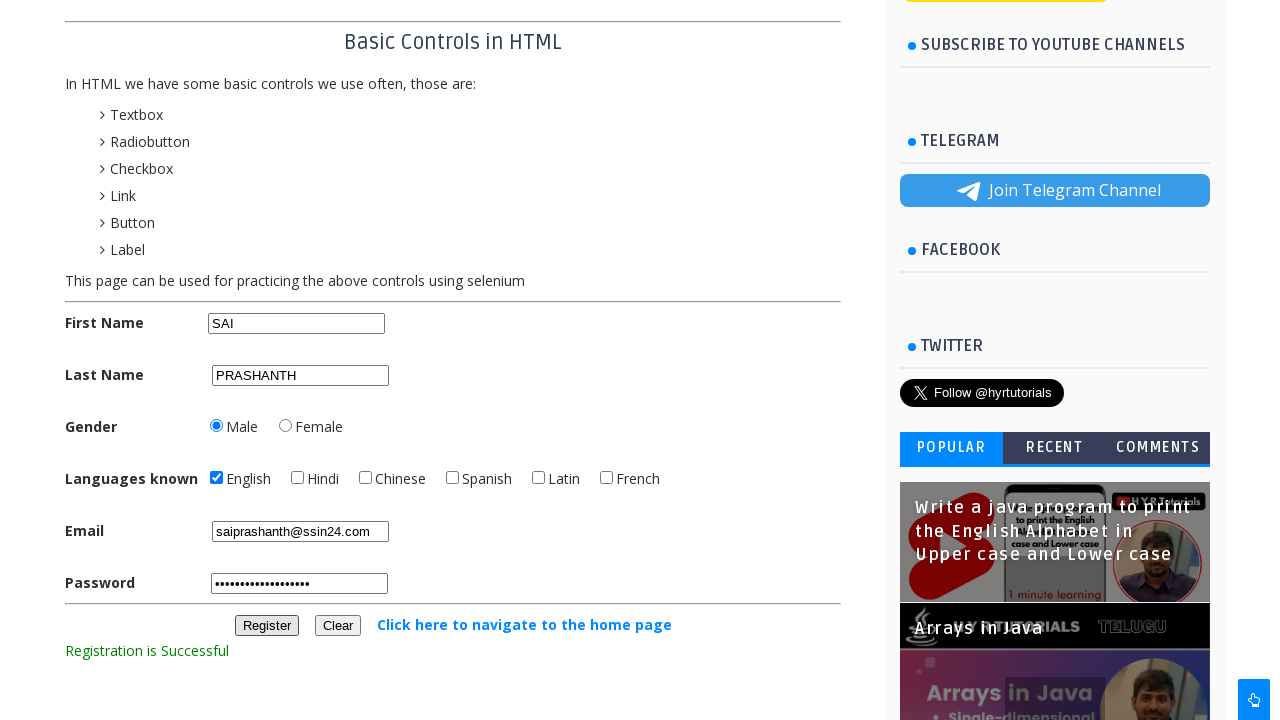